Tests form interaction by filling first name, last name, email, and phone number fields, then clearing and re-entering data, selecting radio button and checkboxes, and submitting

Starting URL: https://demo.automationtesting.in/Register.html

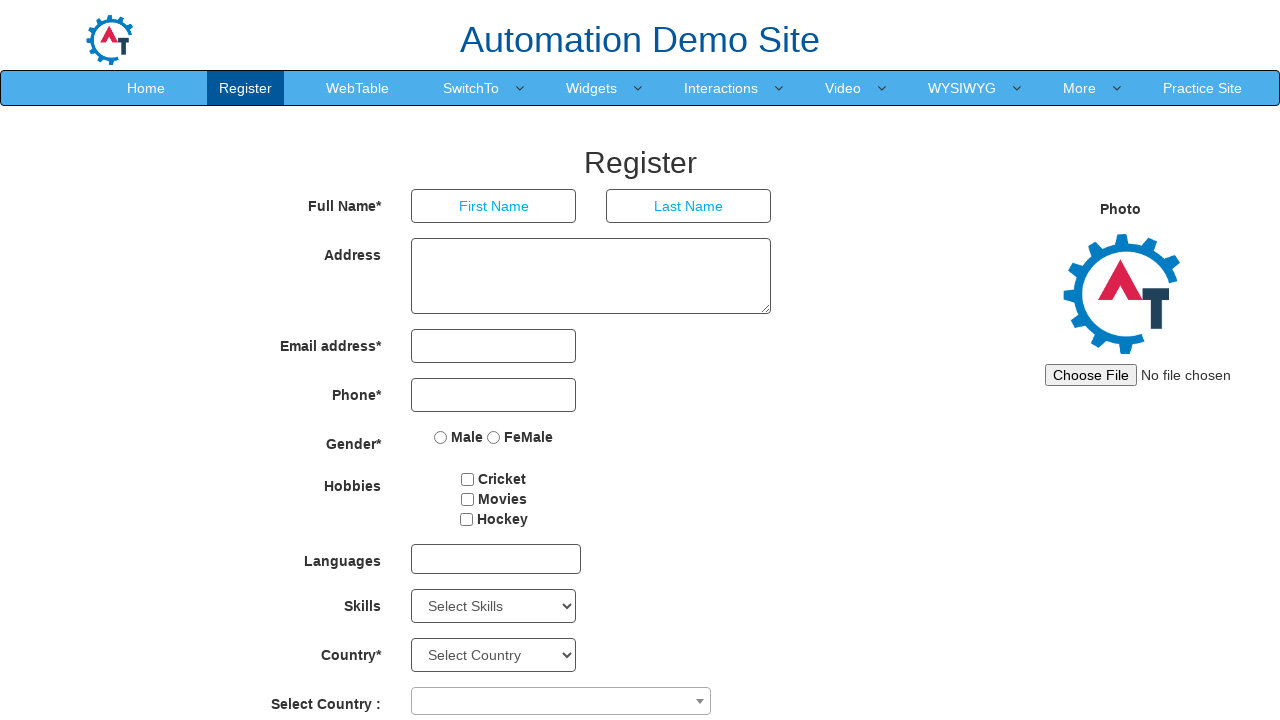

Filled first name field with 'John' on //*[@id='basicBootstrapForm']/div[1]/div[1]/input
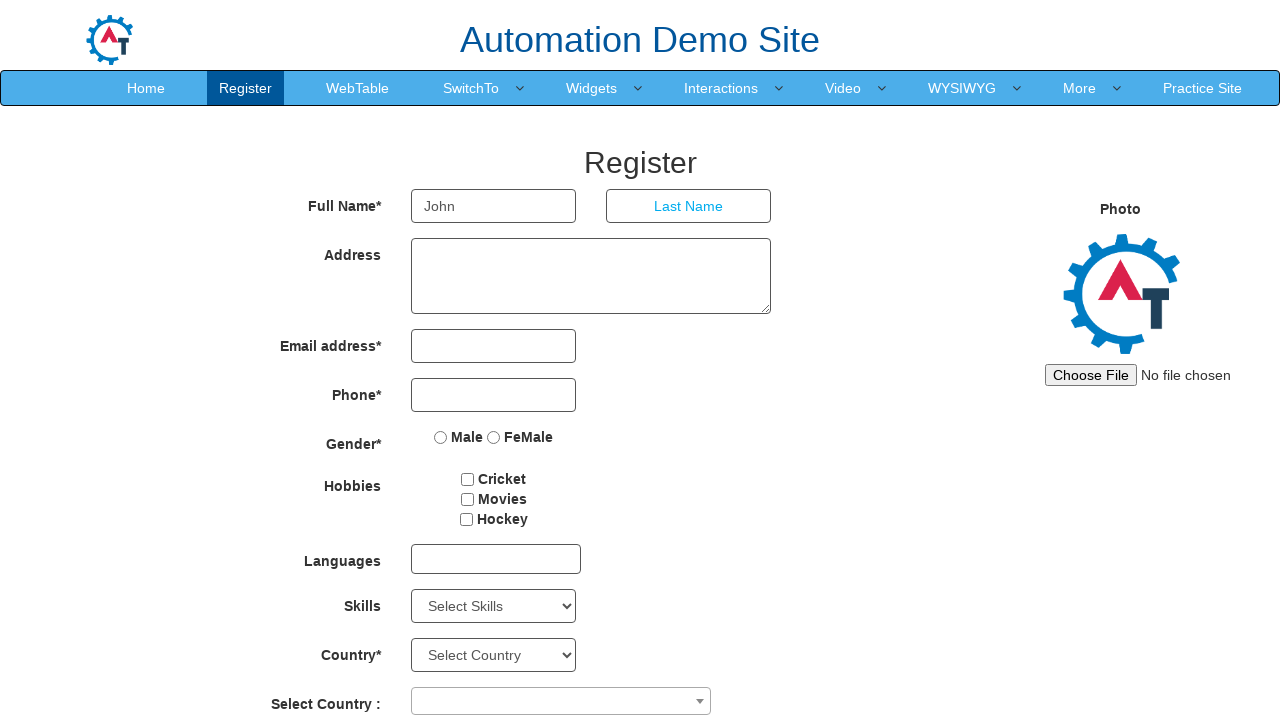

Filled last name field with 'Doe' on //*[@id='basicBootstrapForm']/div[1]/div[2]/input
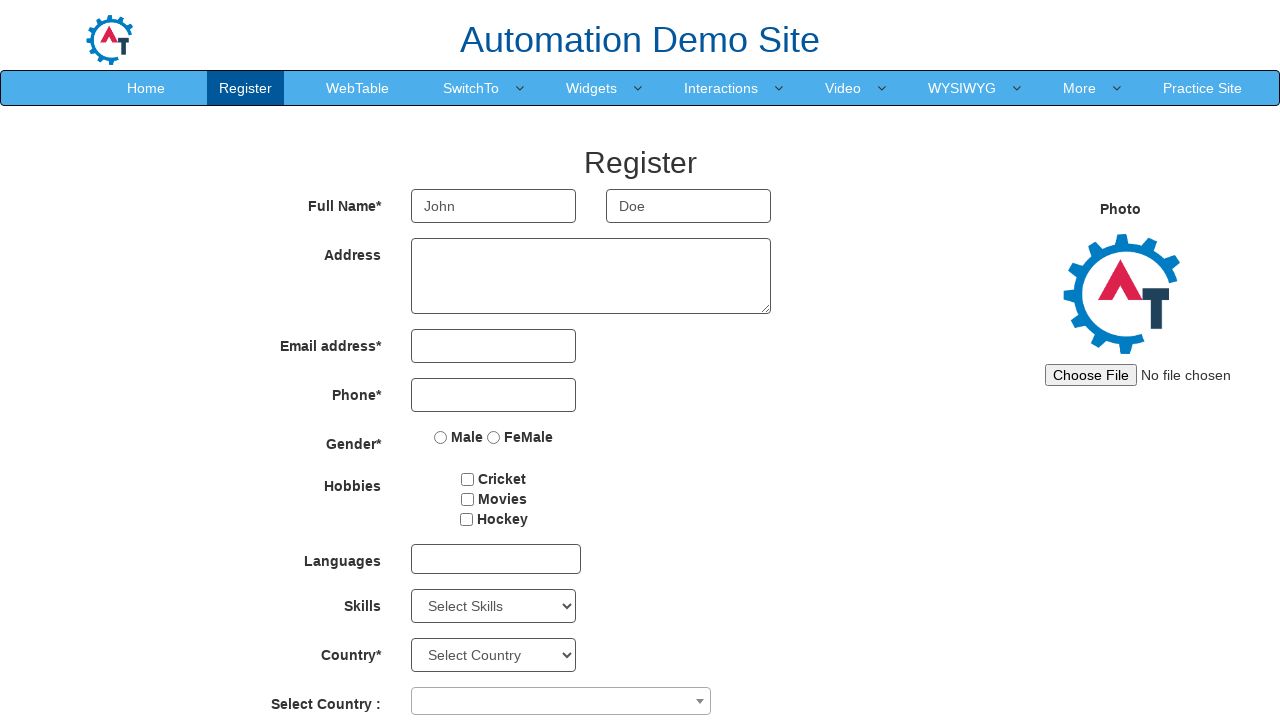

Cleared first name field on //*[@id='basicBootstrapForm']/div[1]/div[1]/input
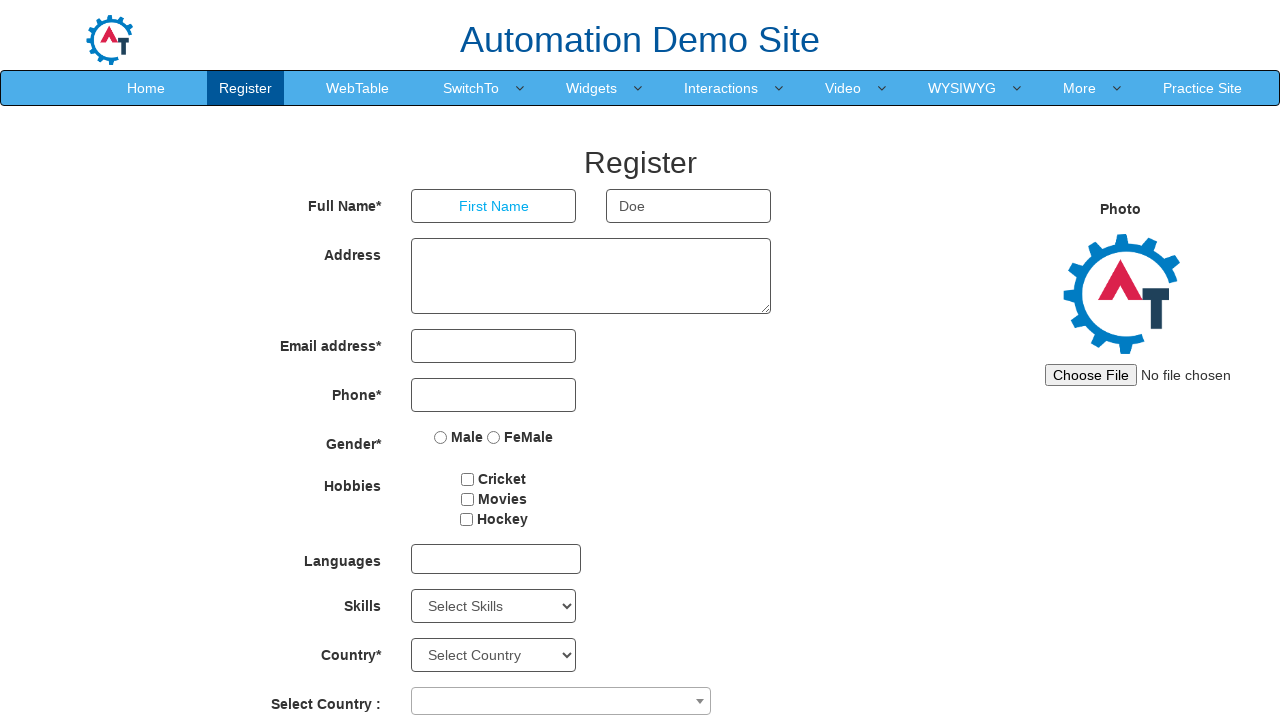

Cleared last name field on //*[@id='basicBootstrapForm']/div[1]/div[2]/input
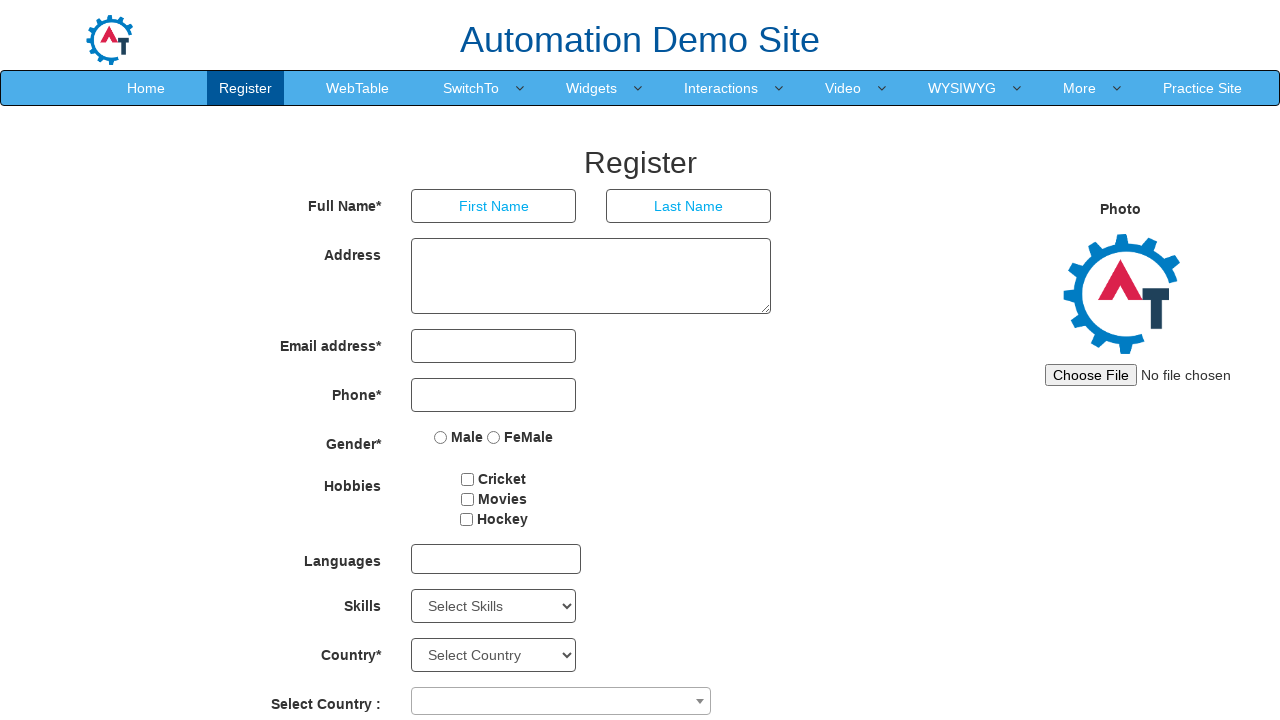

Filled email field with 'testemail@gmail.com' on #eid > input
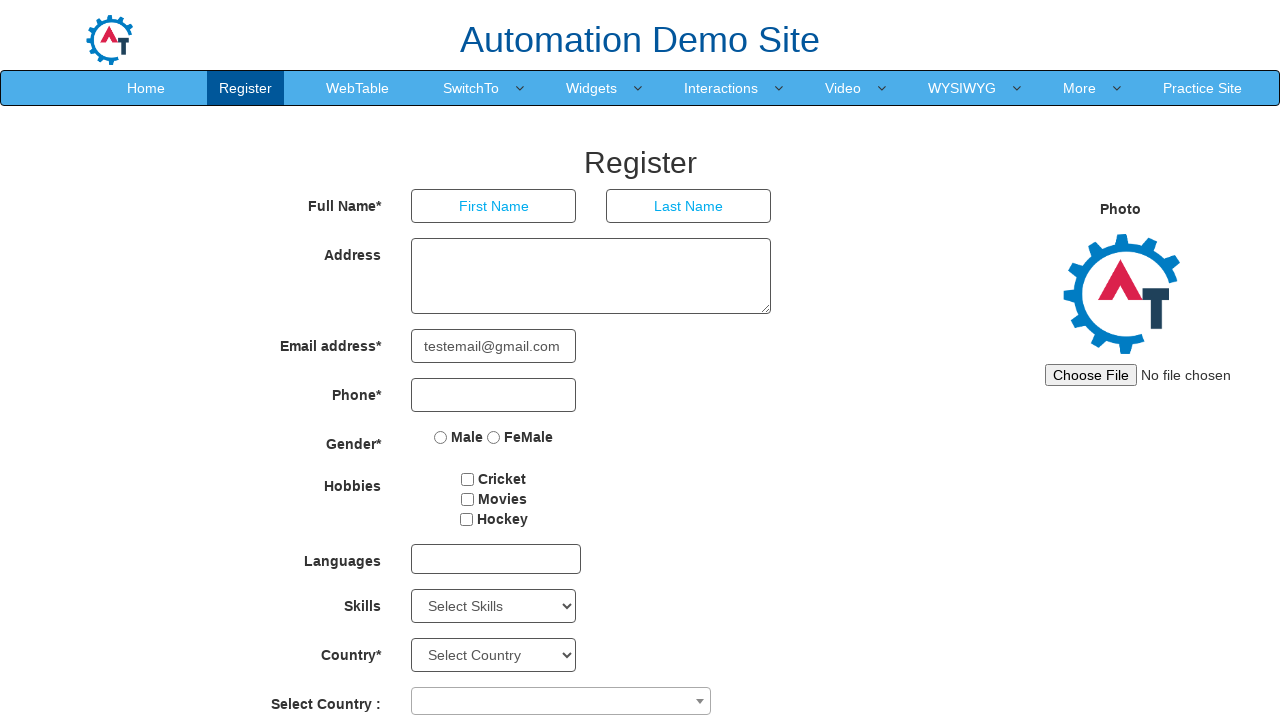

Filled phone number field with '5551234567' on //*[@id='basicBootstrapForm']/div[4]/div/input
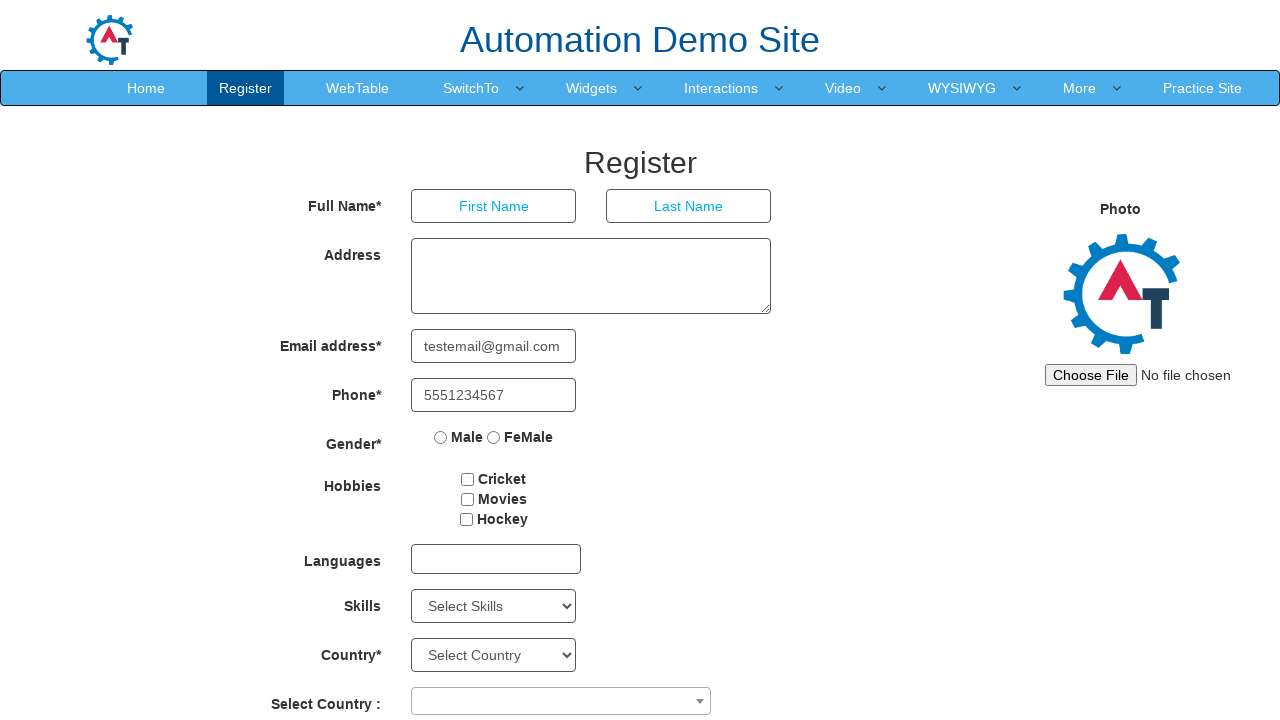

Selected gender radio button at (441, 437) on #basicBootstrapForm > div:nth-child(5) > div > label:nth-child(1) > input
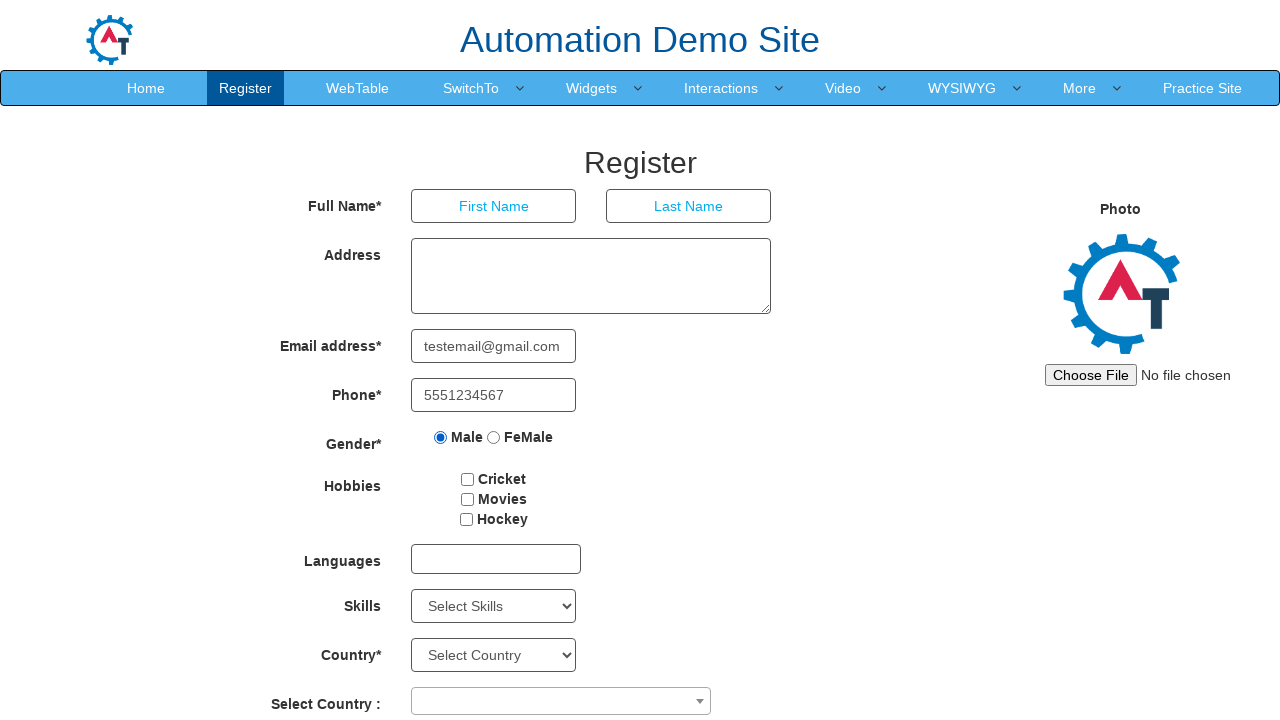

Clicked checkbox 1 at (468, 479) on #checkbox1
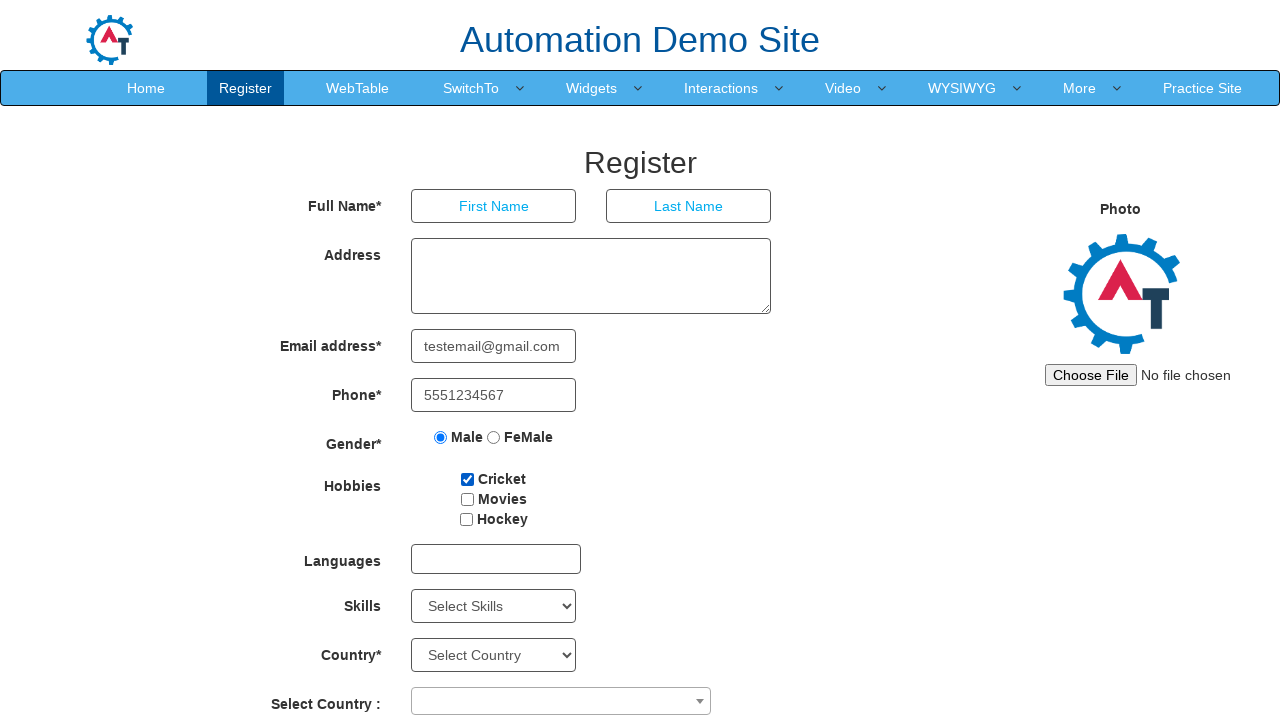

Clicked checkbox 2 at (467, 499) on #checkbox2
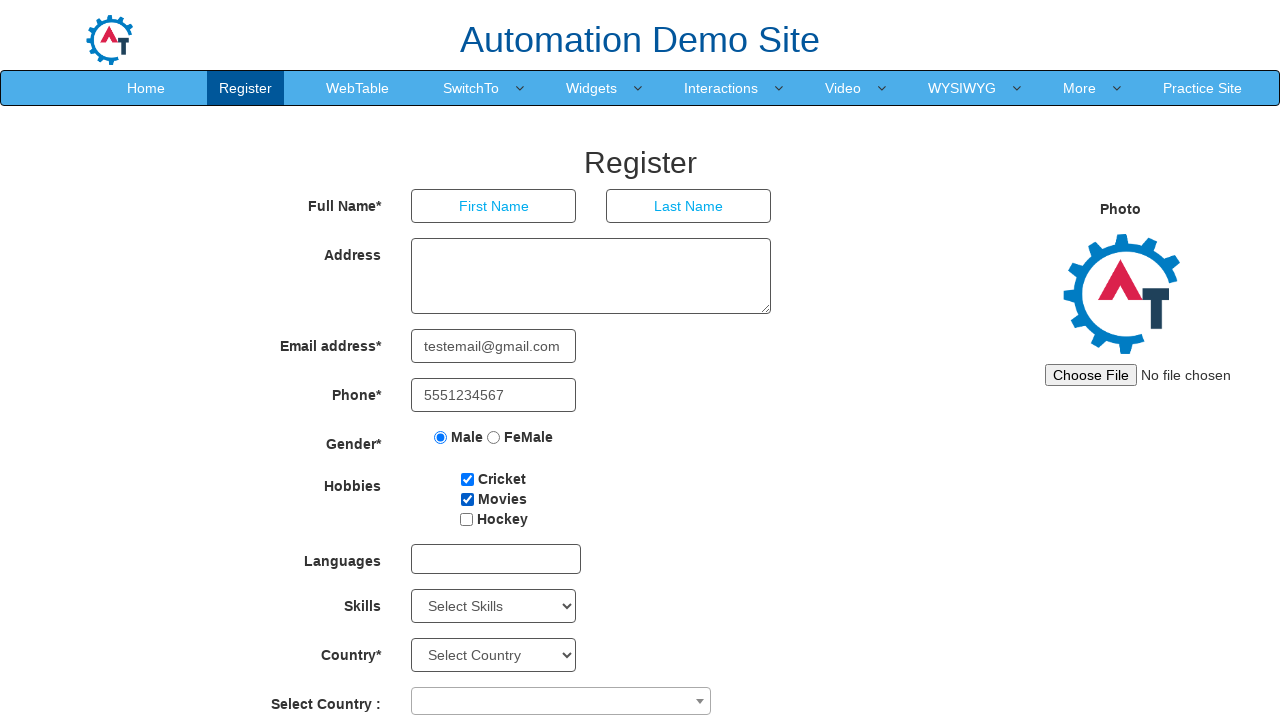

Clicked checkbox 3 at (466, 519) on #checkbox3
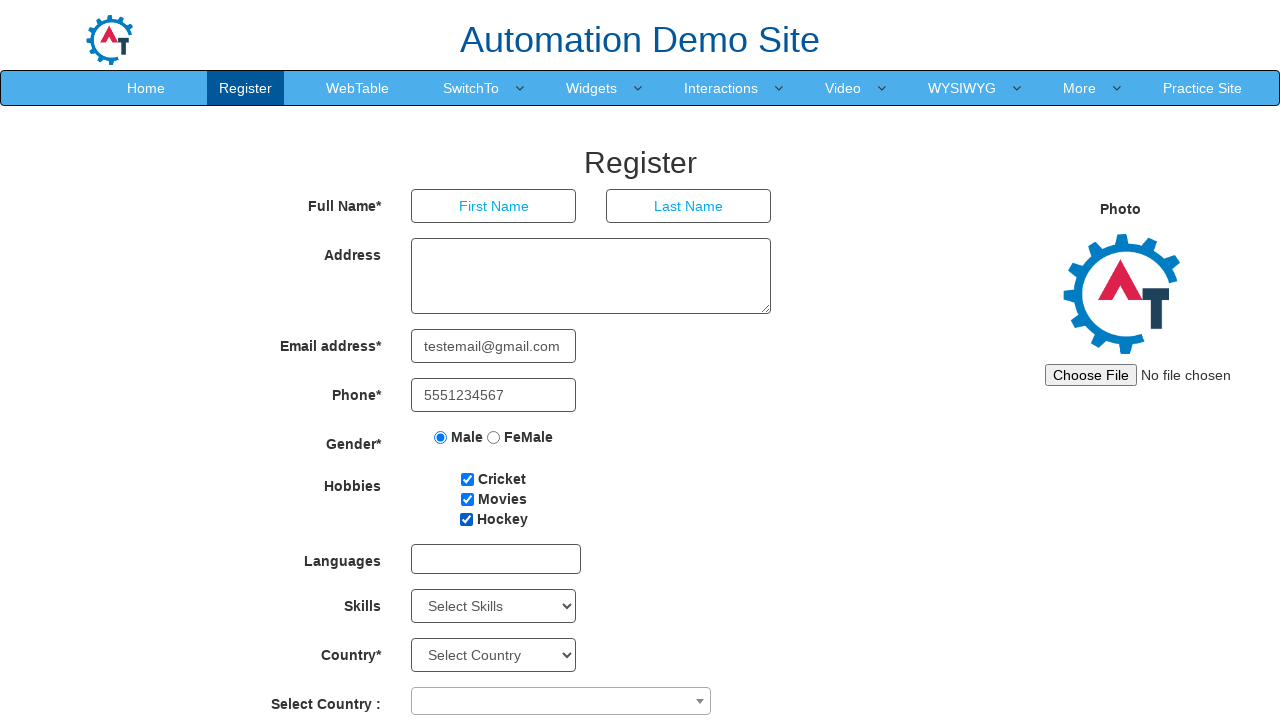

Clicked submit button to register at (649, 623) on #Button1
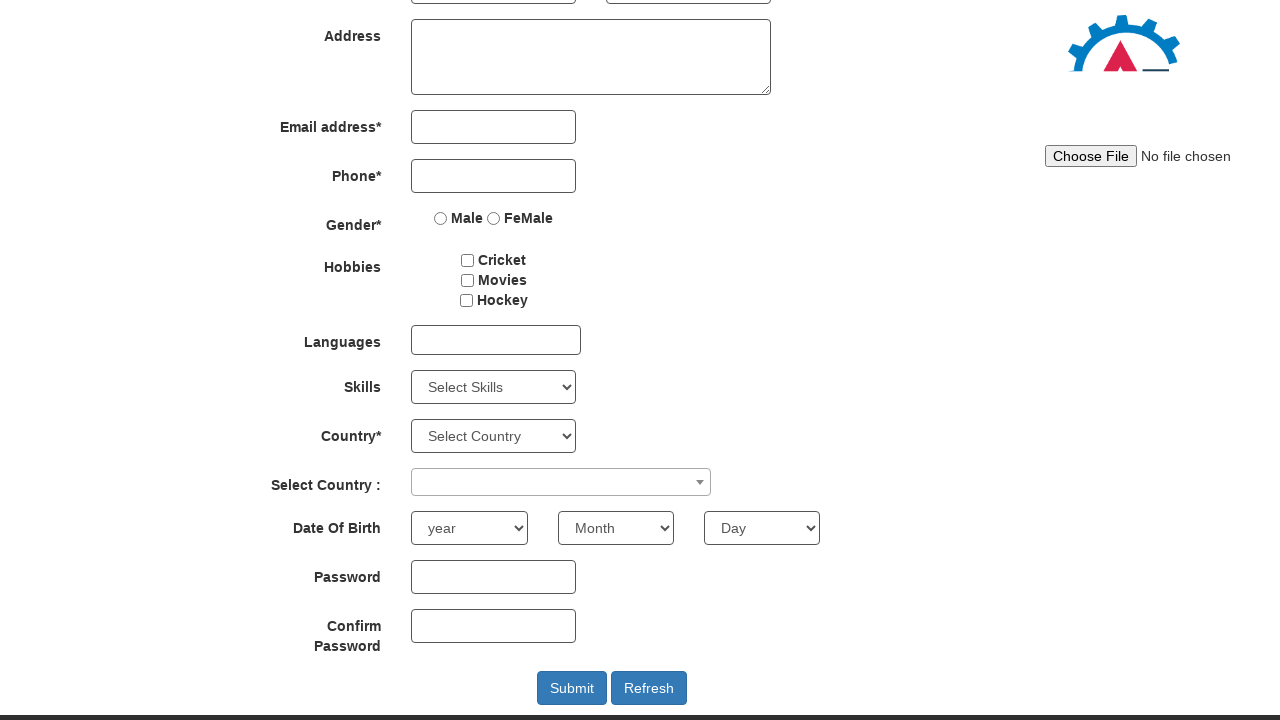

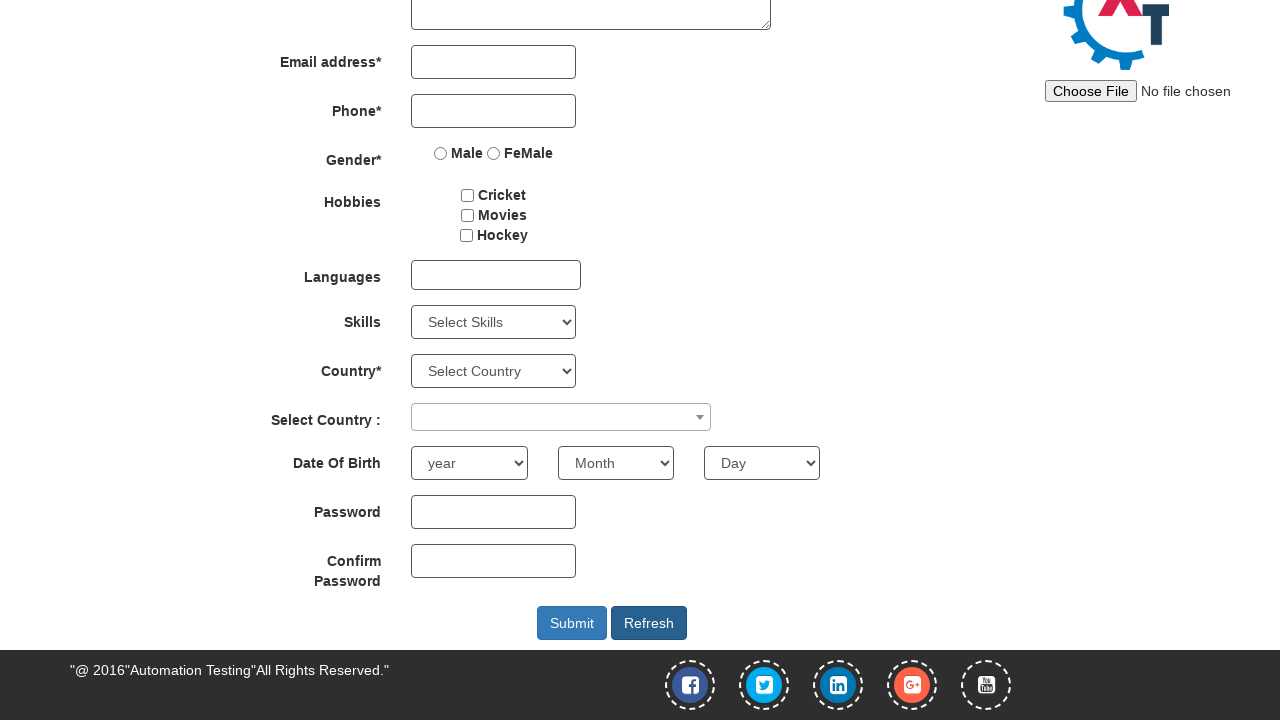